Navigates to a Toutiao article page and refreshes it multiple times with a delay between refreshes

Starting URL: https://www.toutiao.com/a6744255163768242692/

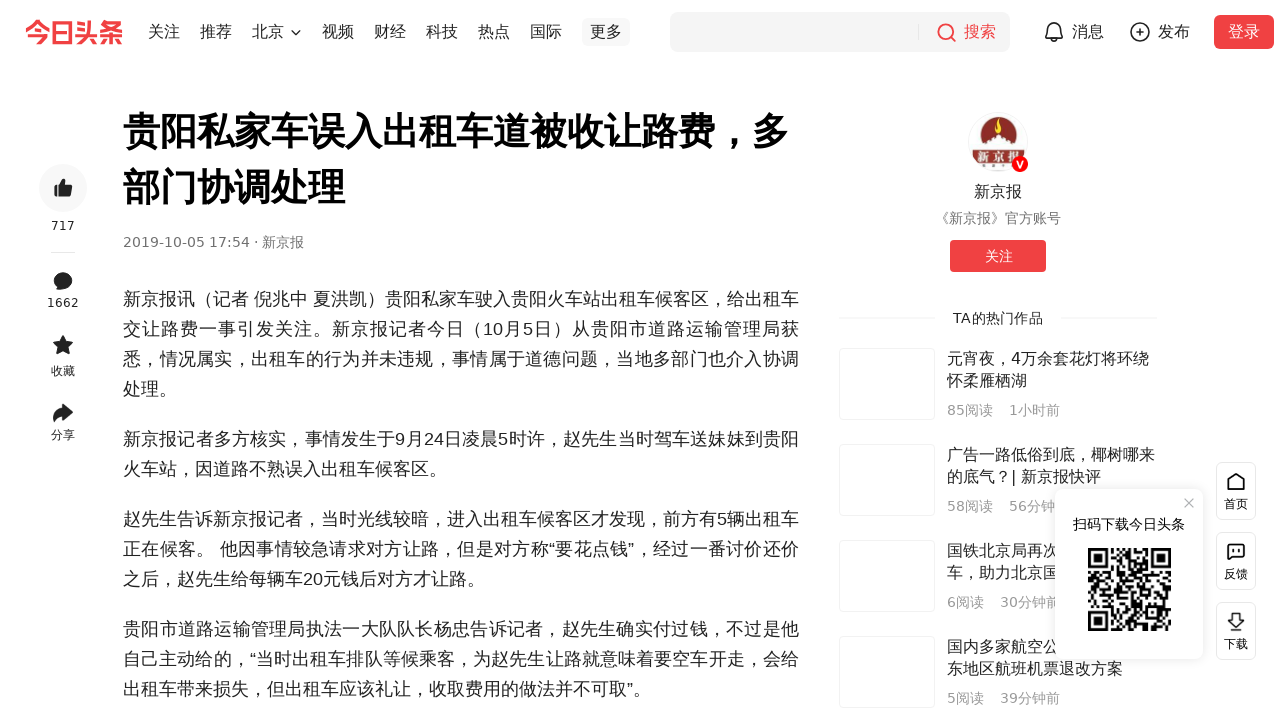

Navigated to Toutiao article page
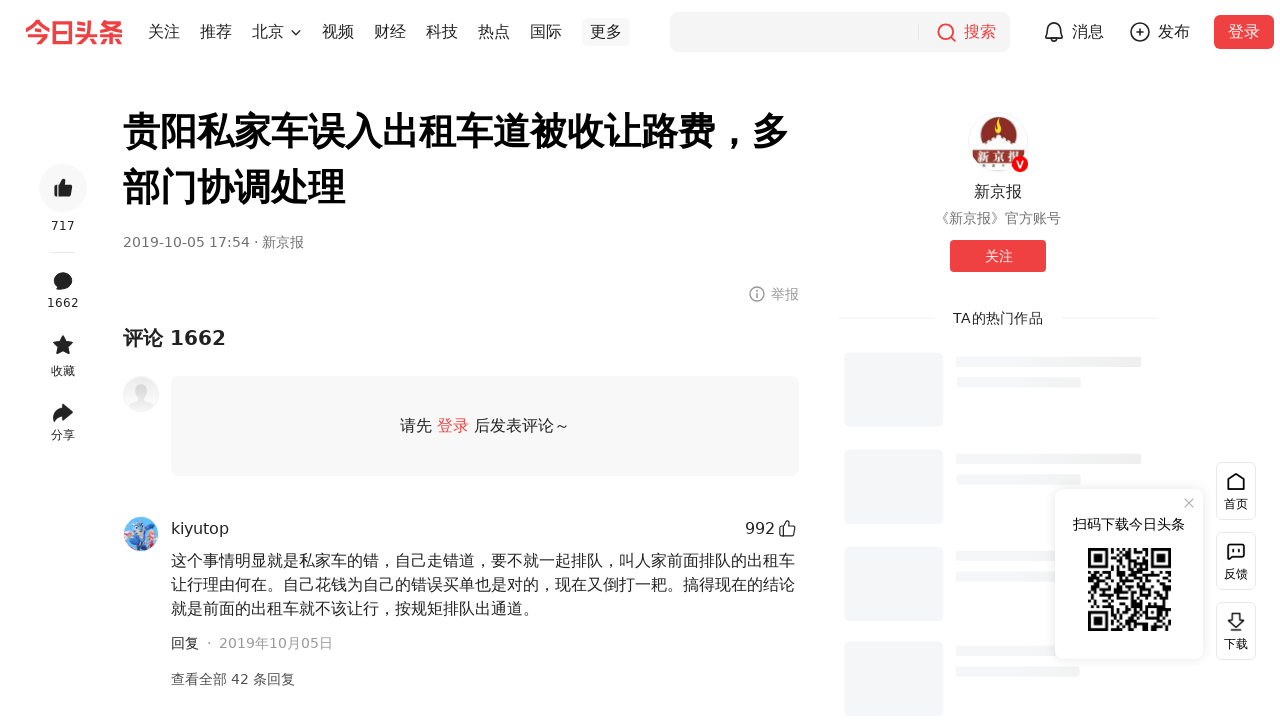

Page loaded - domcontentloaded state reached
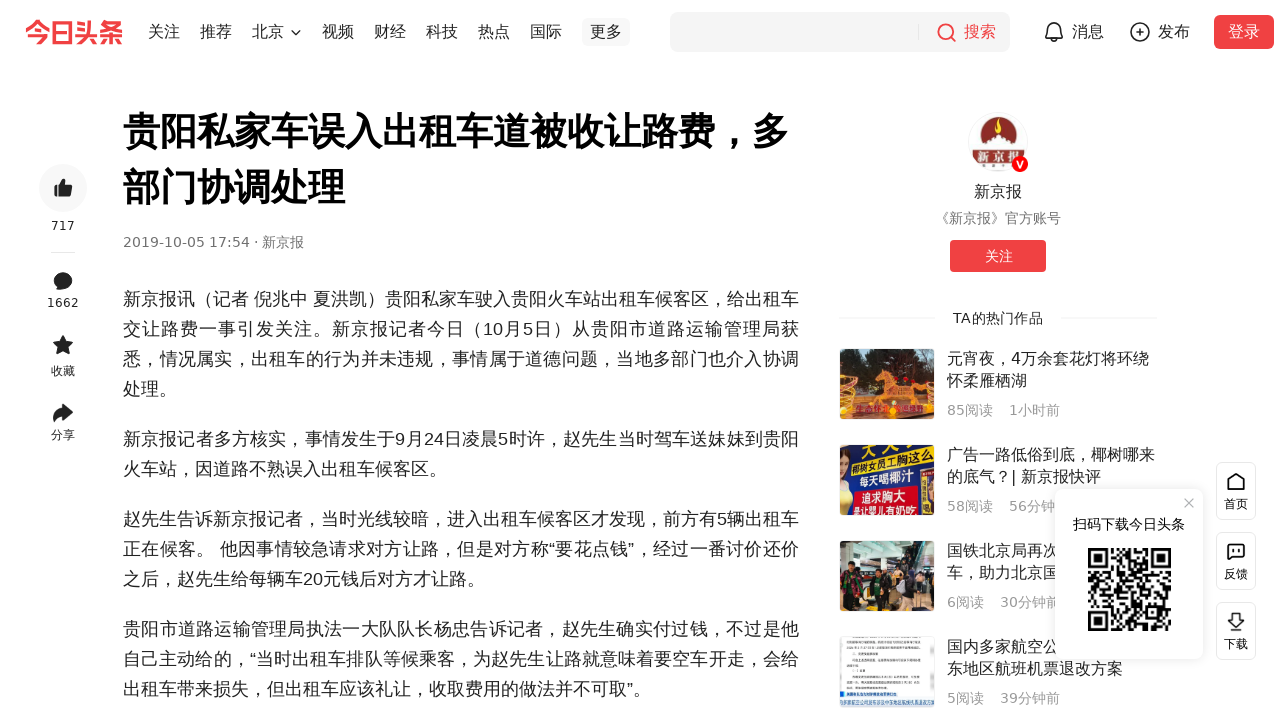

Waited 1 second before refresh attempt 1
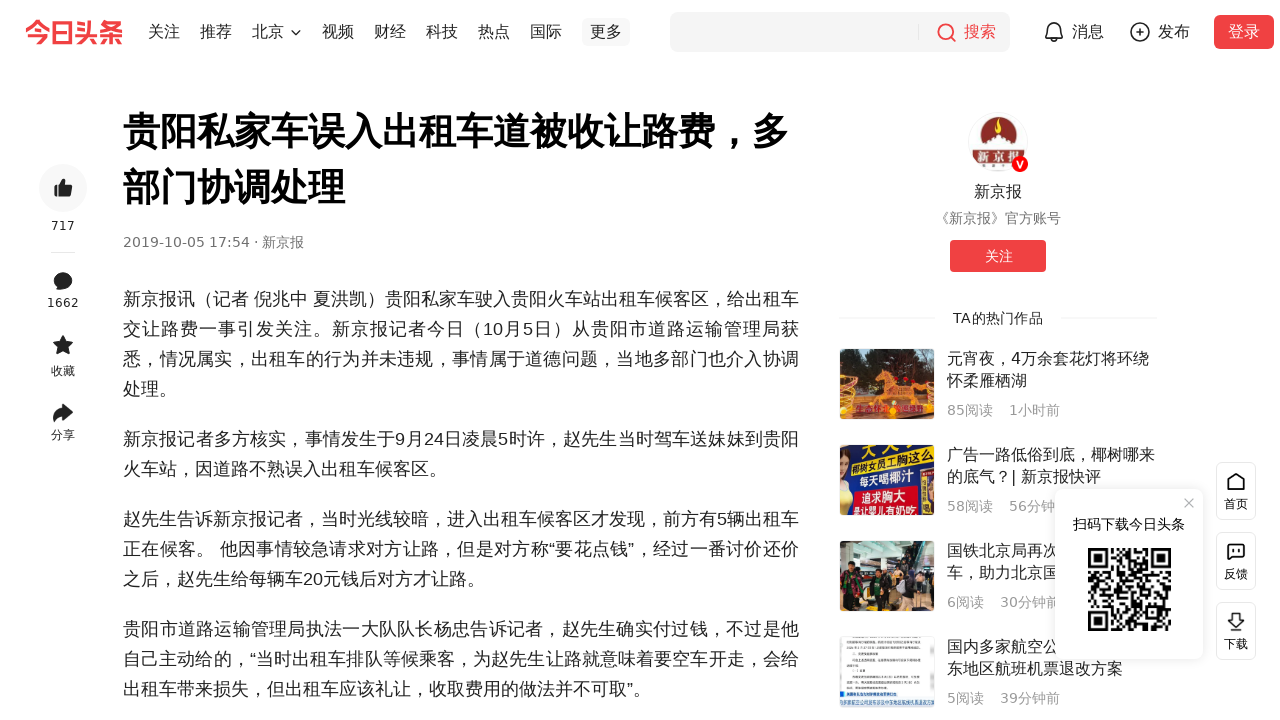

Refreshed page (attempt 1 of 3)
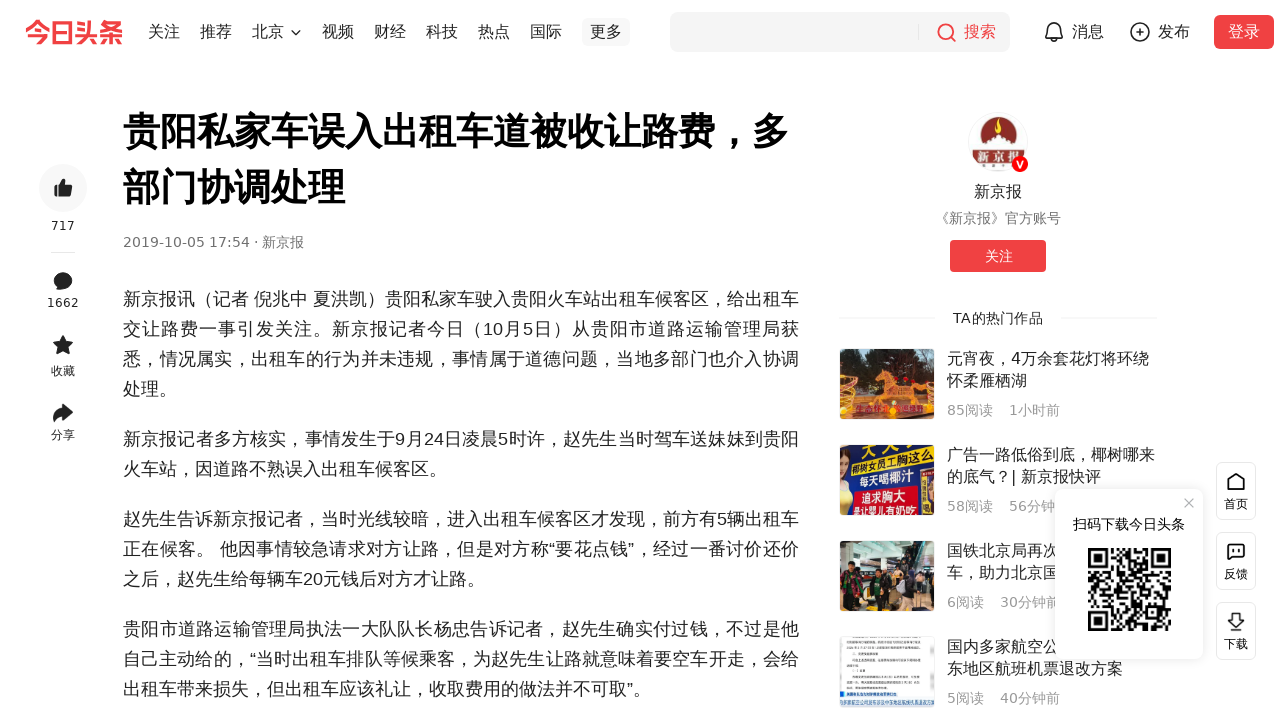

Page reloaded and reached domcontentloaded state (attempt 1 of 3)
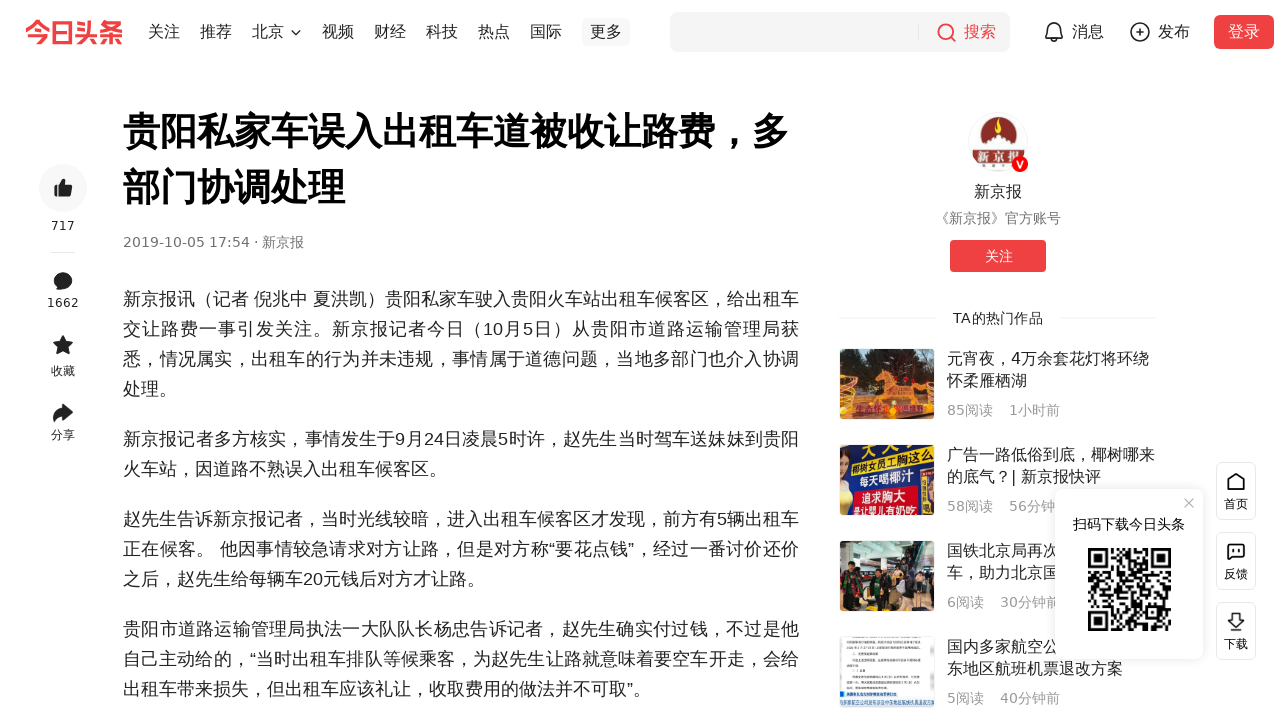

Waited 1 second before refresh attempt 2
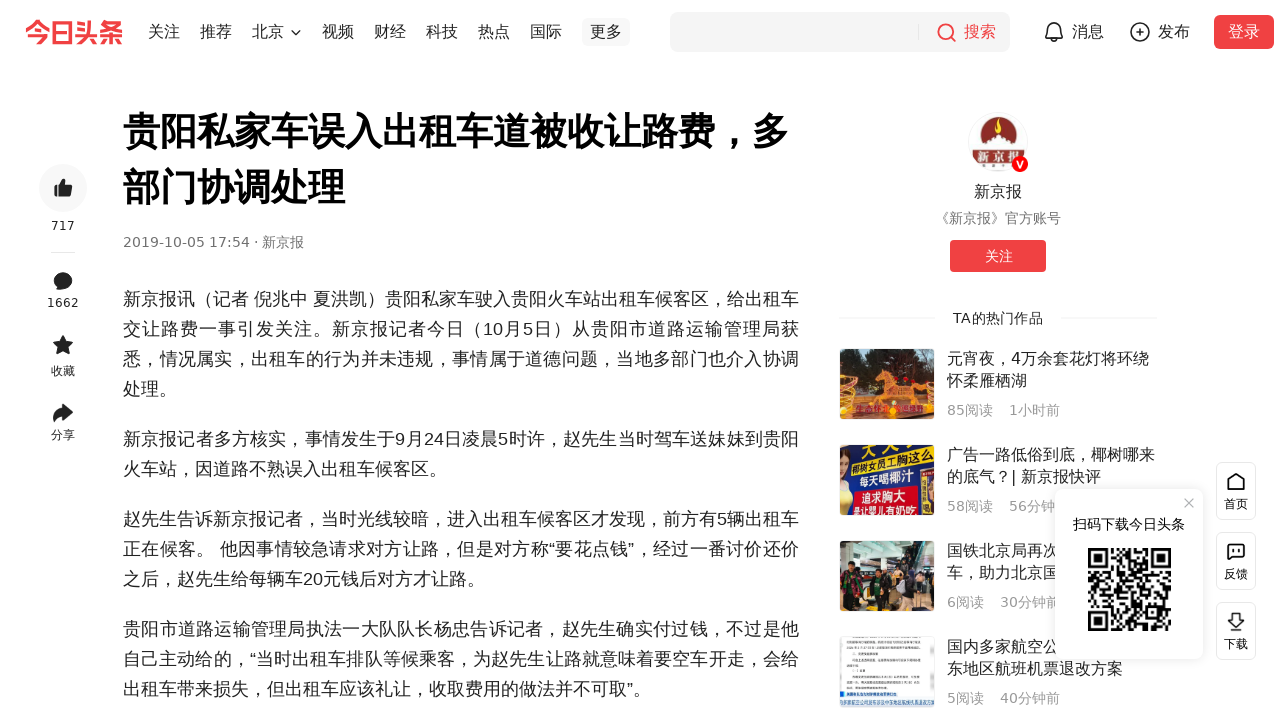

Refreshed page (attempt 2 of 3)
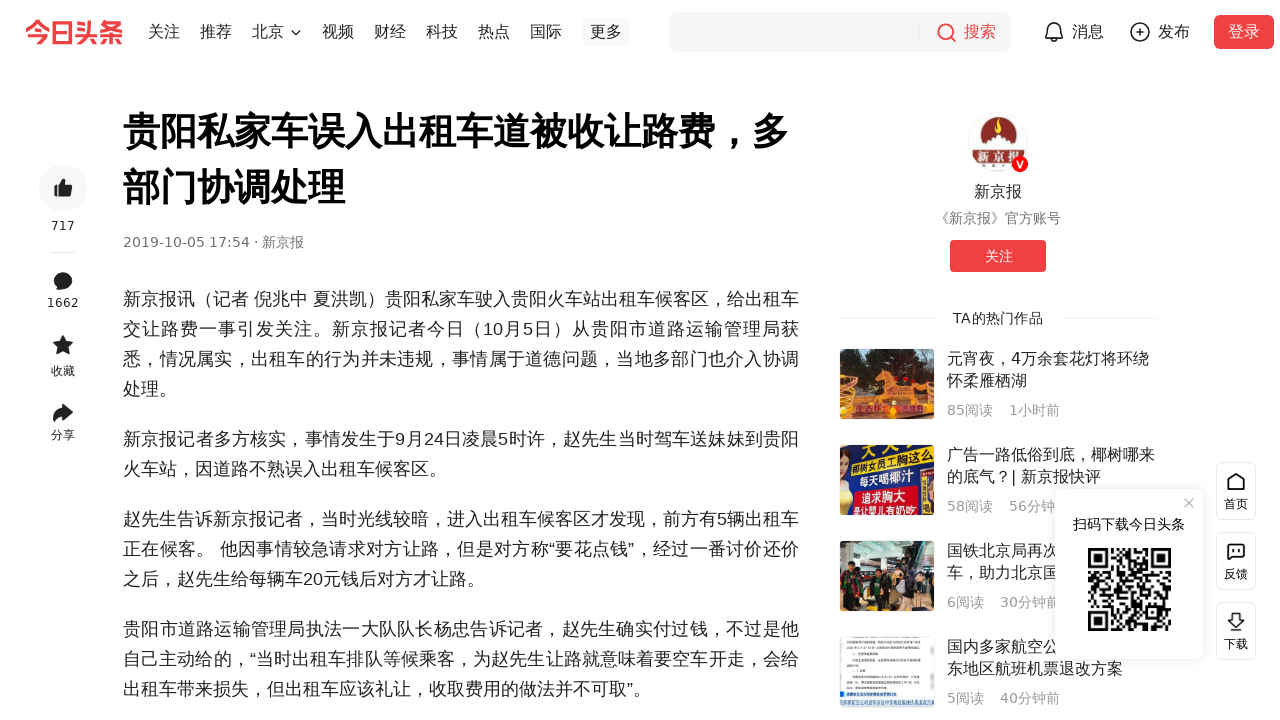

Page reloaded and reached domcontentloaded state (attempt 2 of 3)
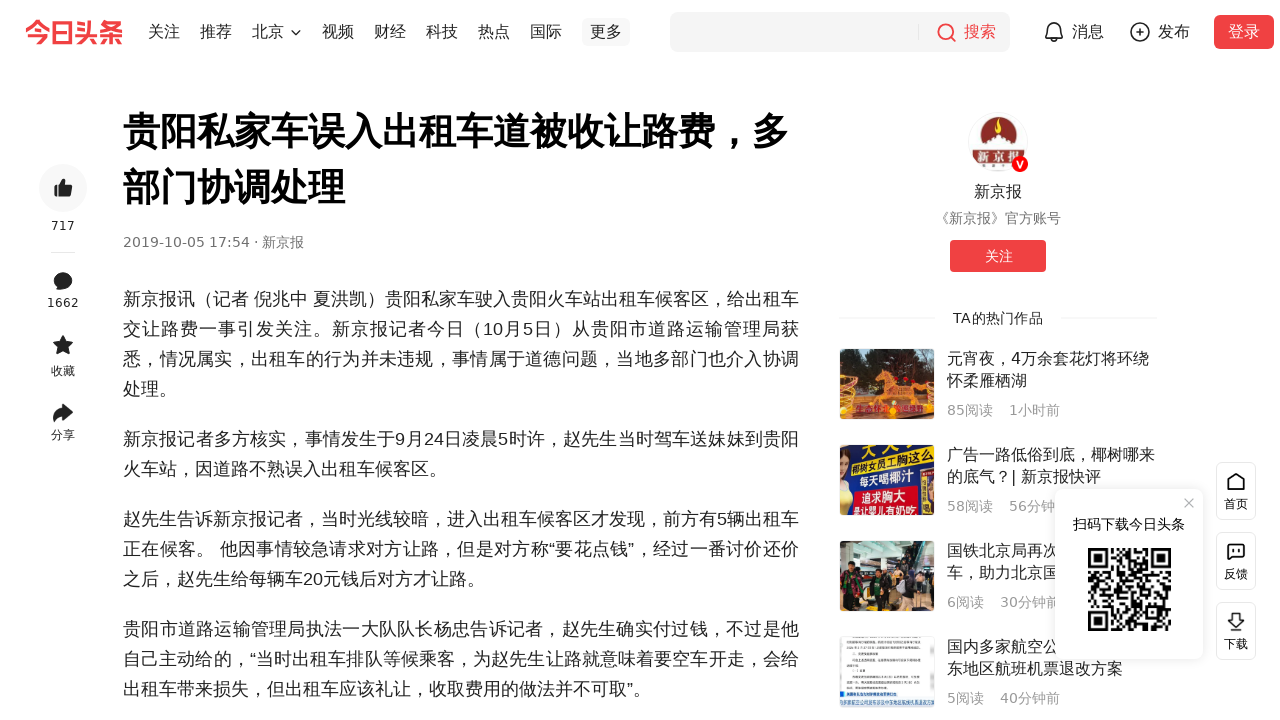

Waited 1 second before refresh attempt 3
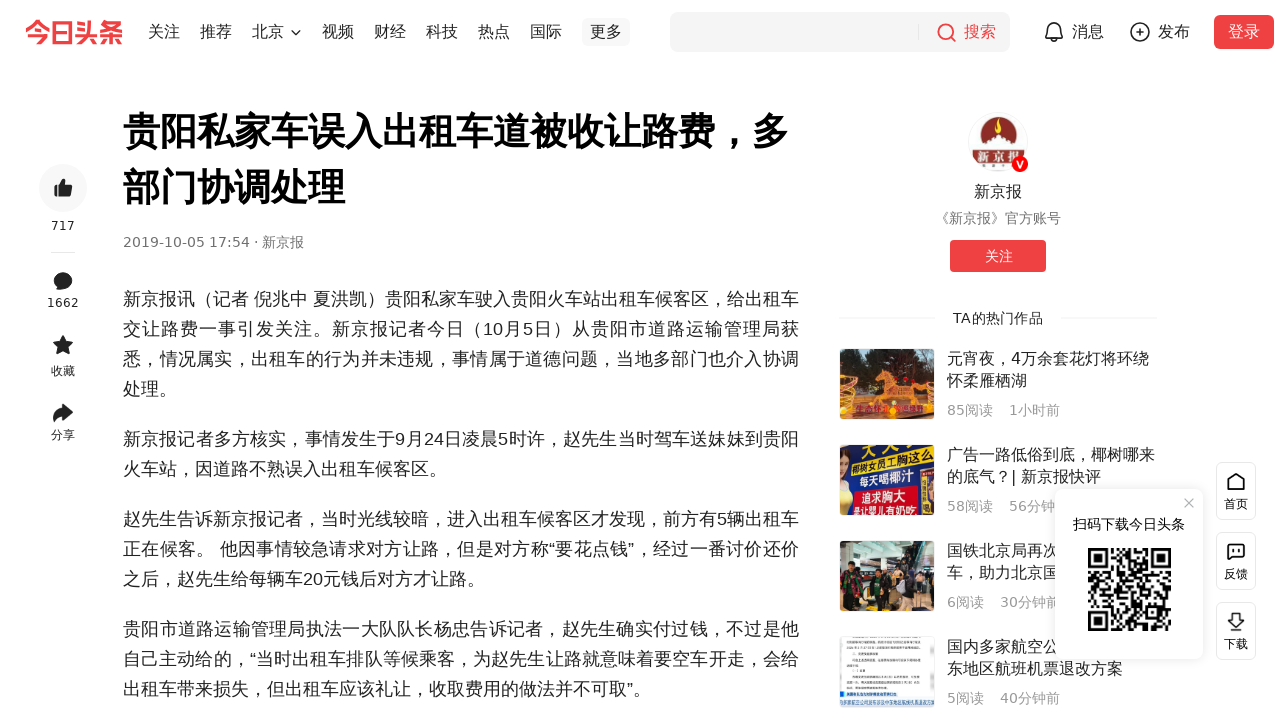

Refreshed page (attempt 3 of 3)
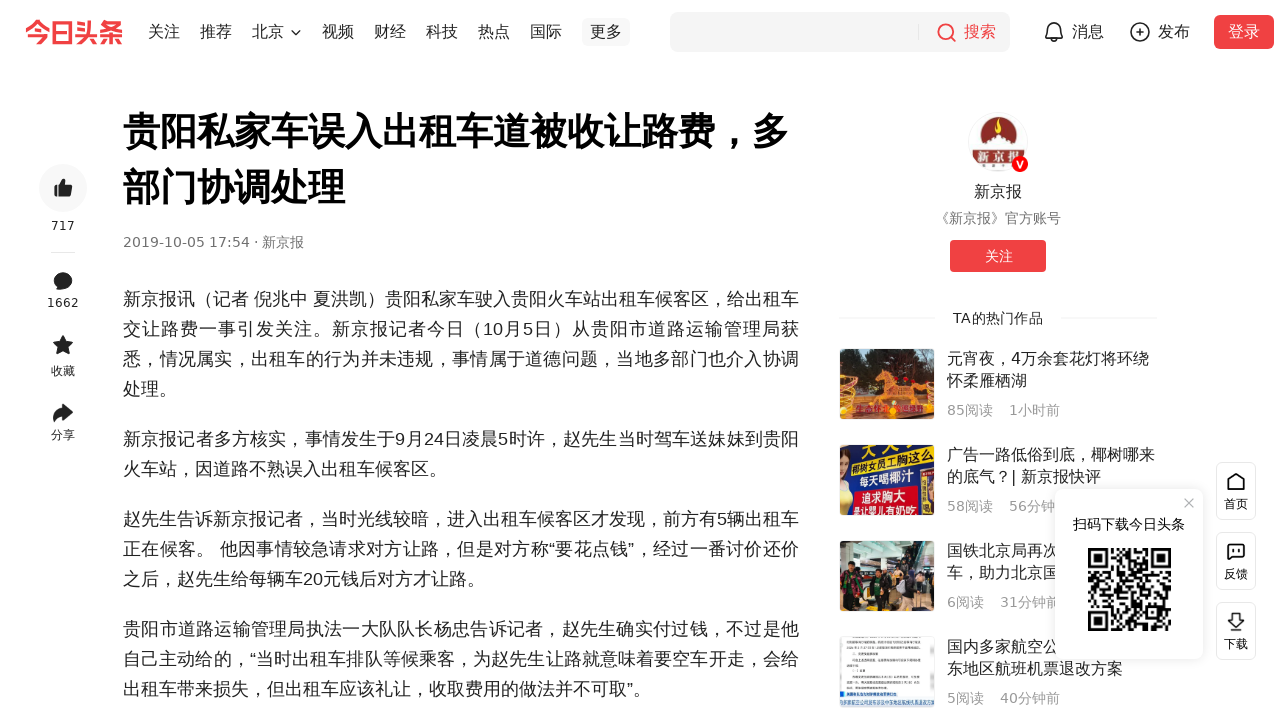

Page reloaded and reached domcontentloaded state (attempt 3 of 3)
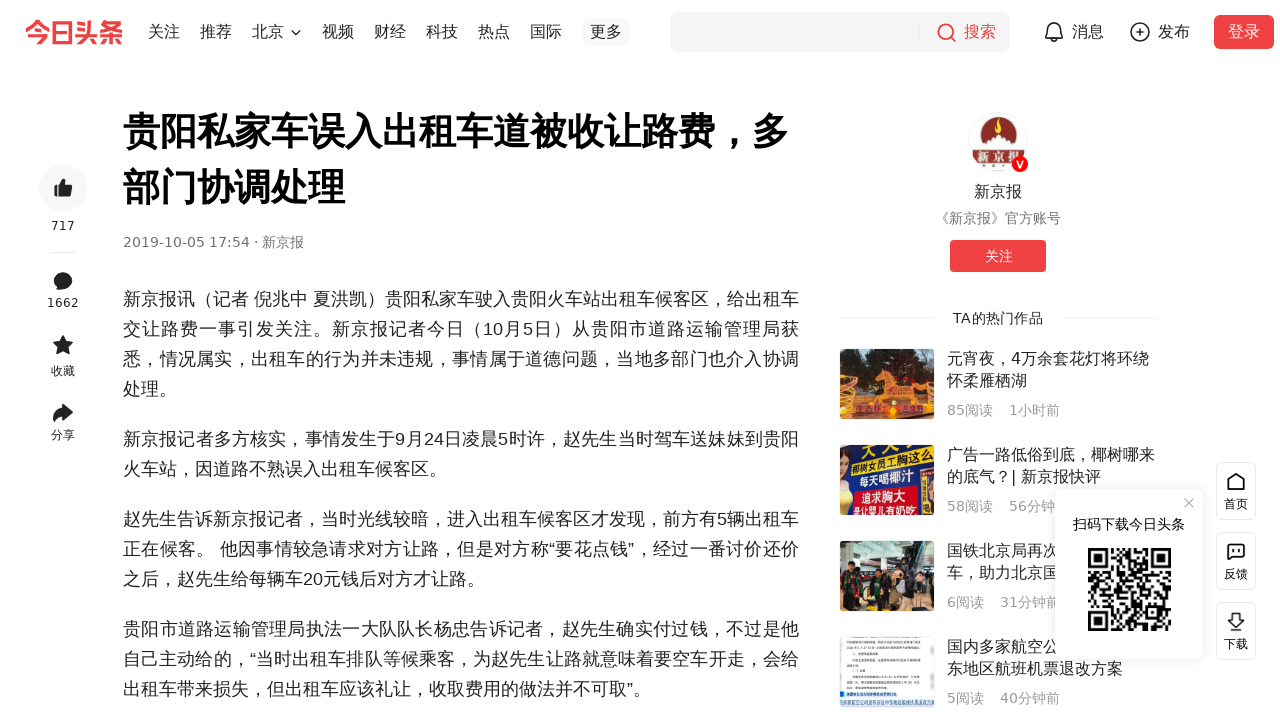

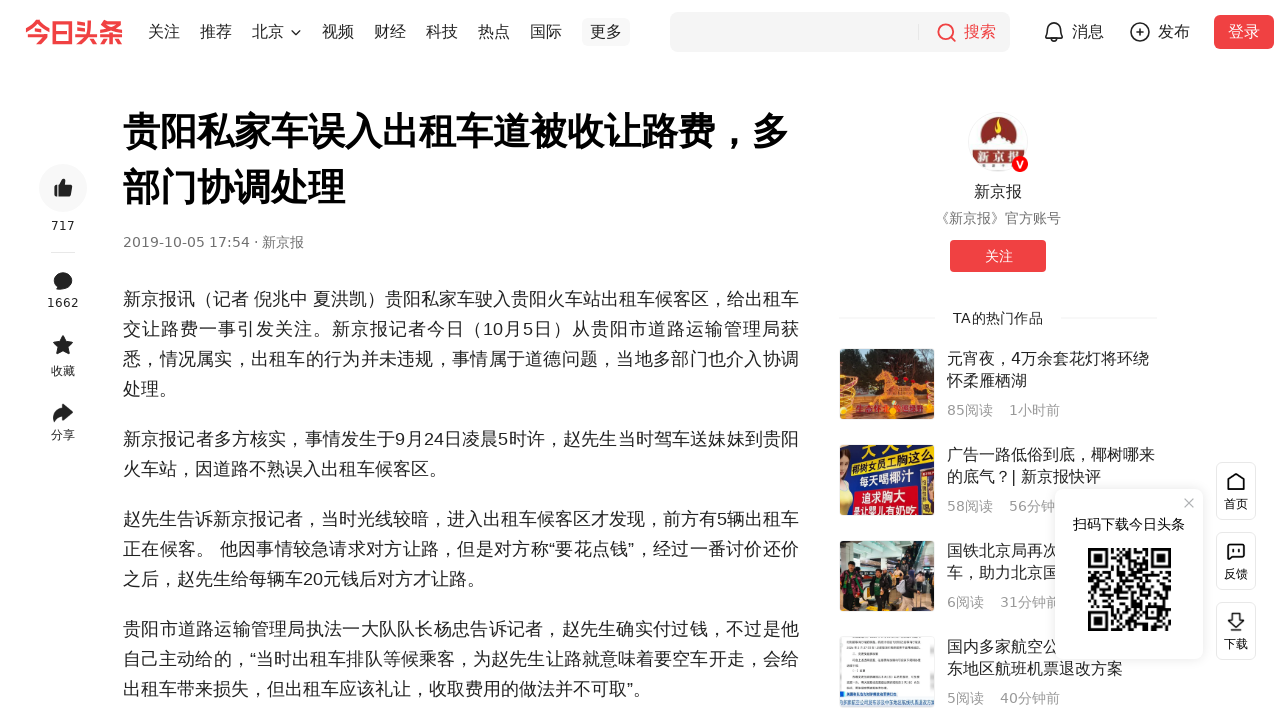